Tests window handling by clicking a link that opens a new tab, switching to that tab, and verifying the new tab's title is "New Window"

Starting URL: https://the-internet.herokuapp.com/windows

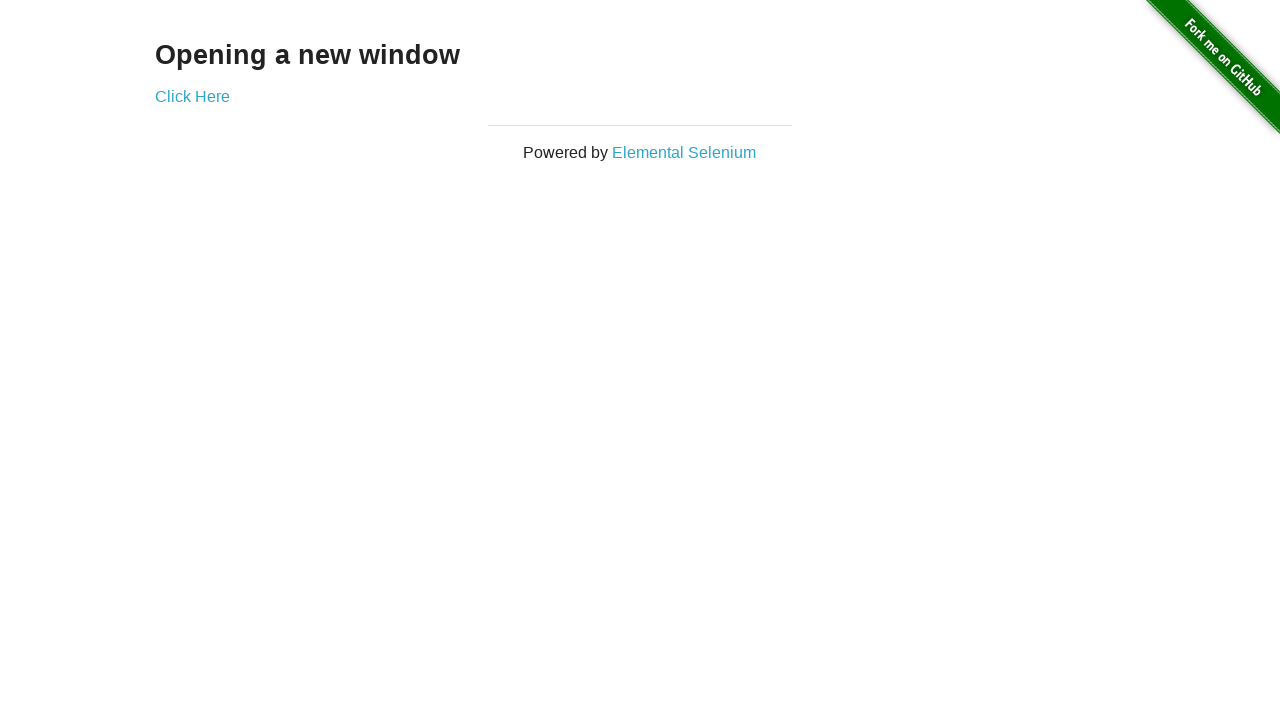

Clicked 'Click Here' link to open new tab at (192, 96) on xpath=//a[text()='Click Here']
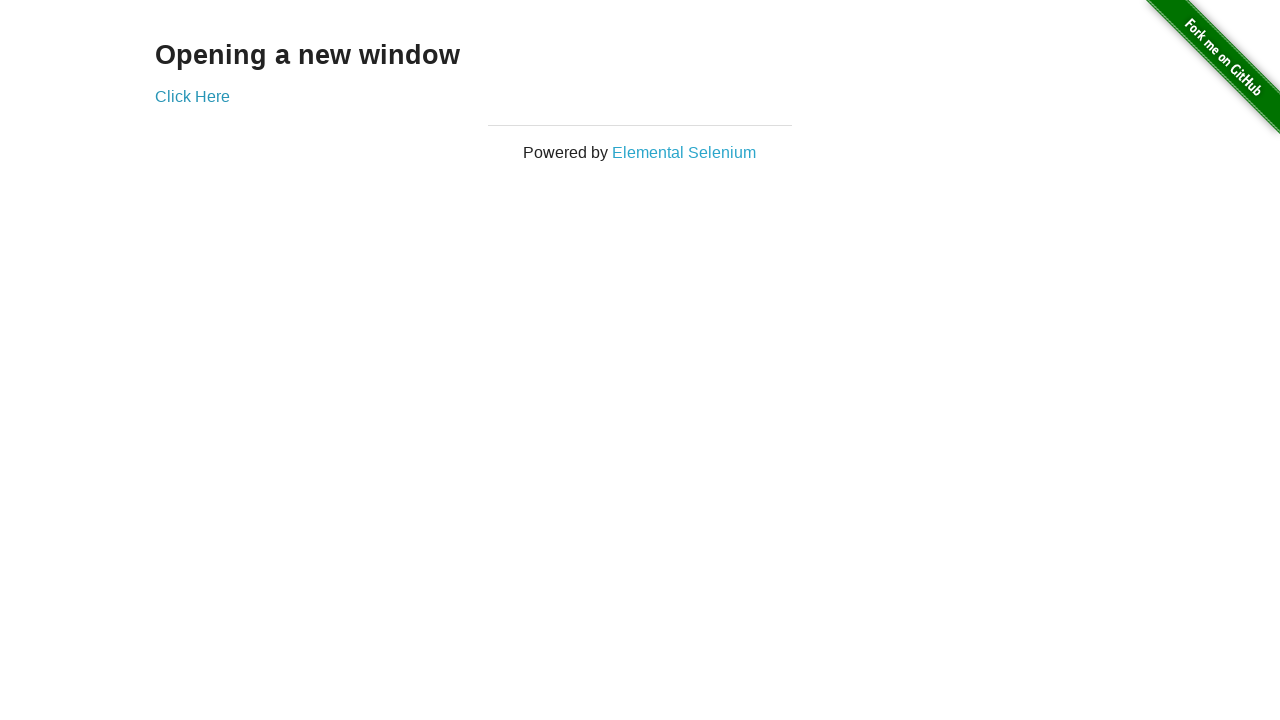

Captured new tab/page object
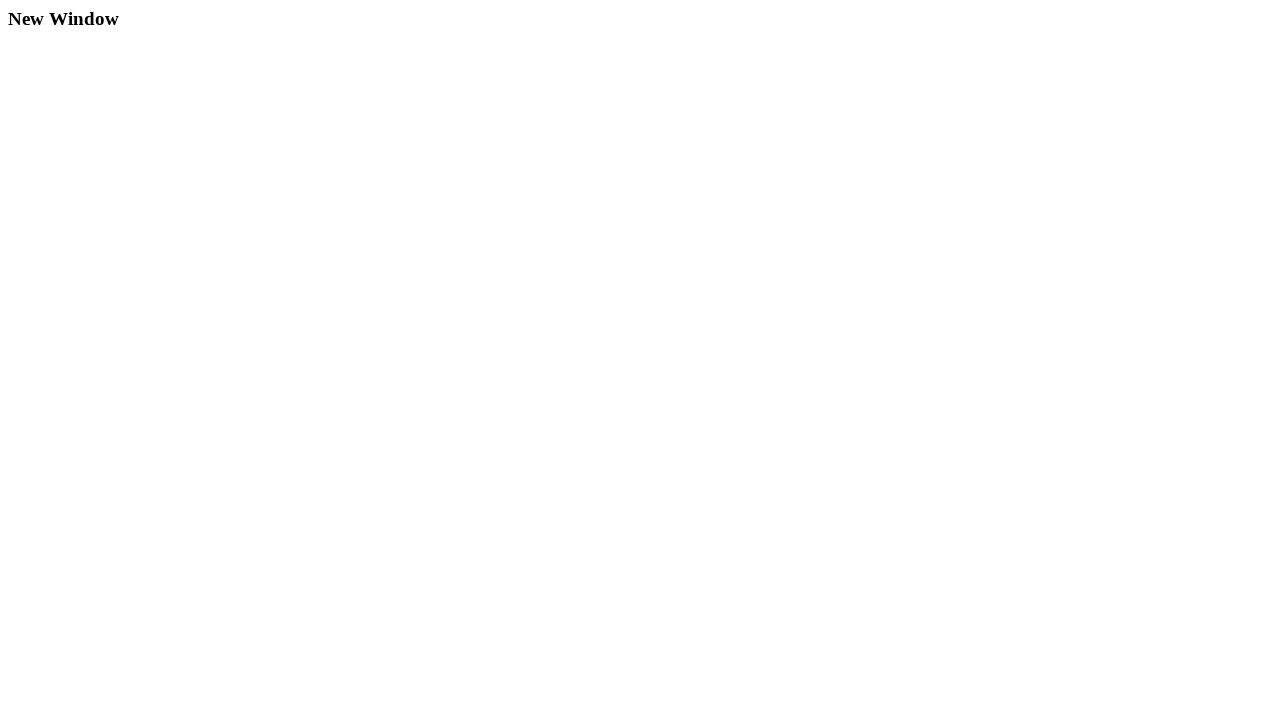

New page finished loading
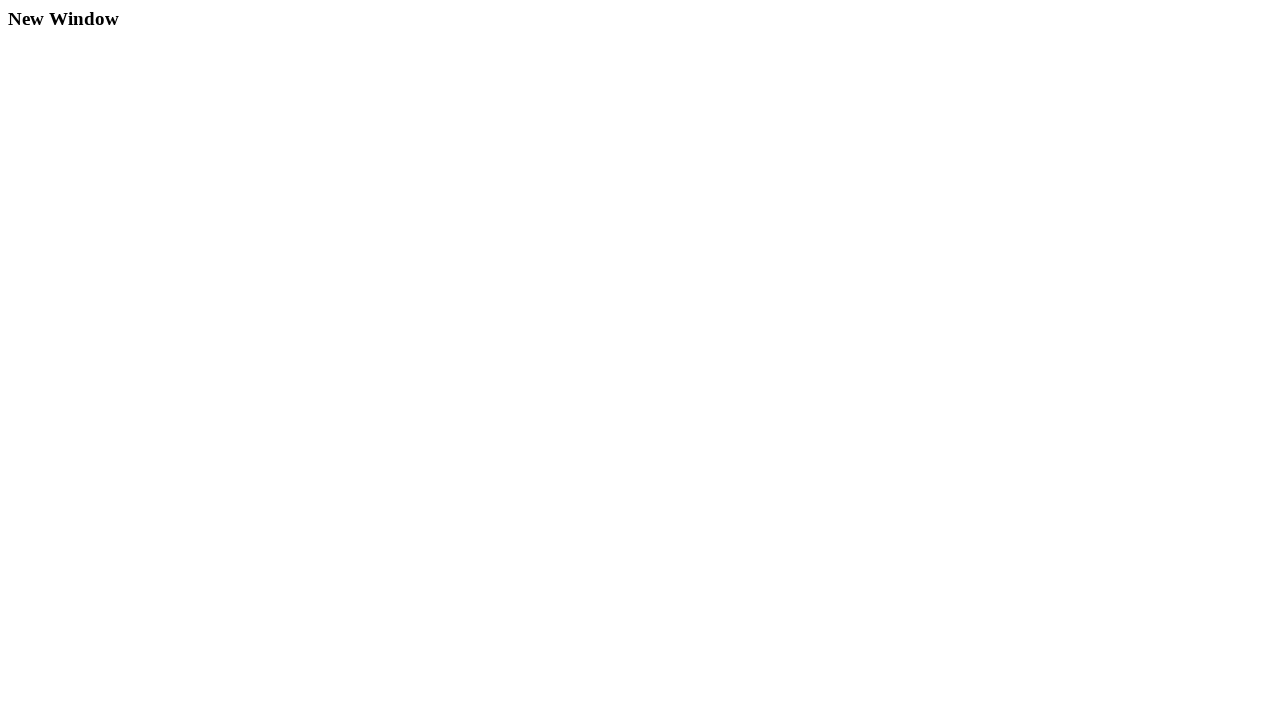

Verified new tab title is 'New Window'
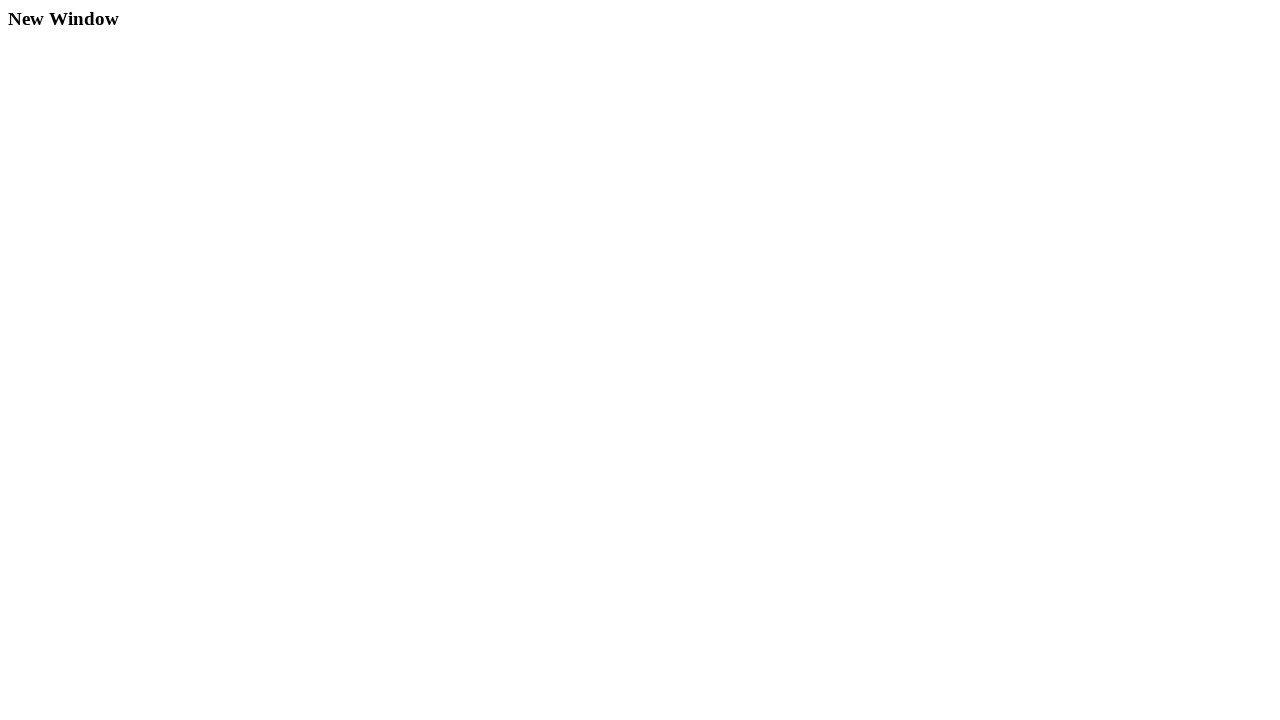

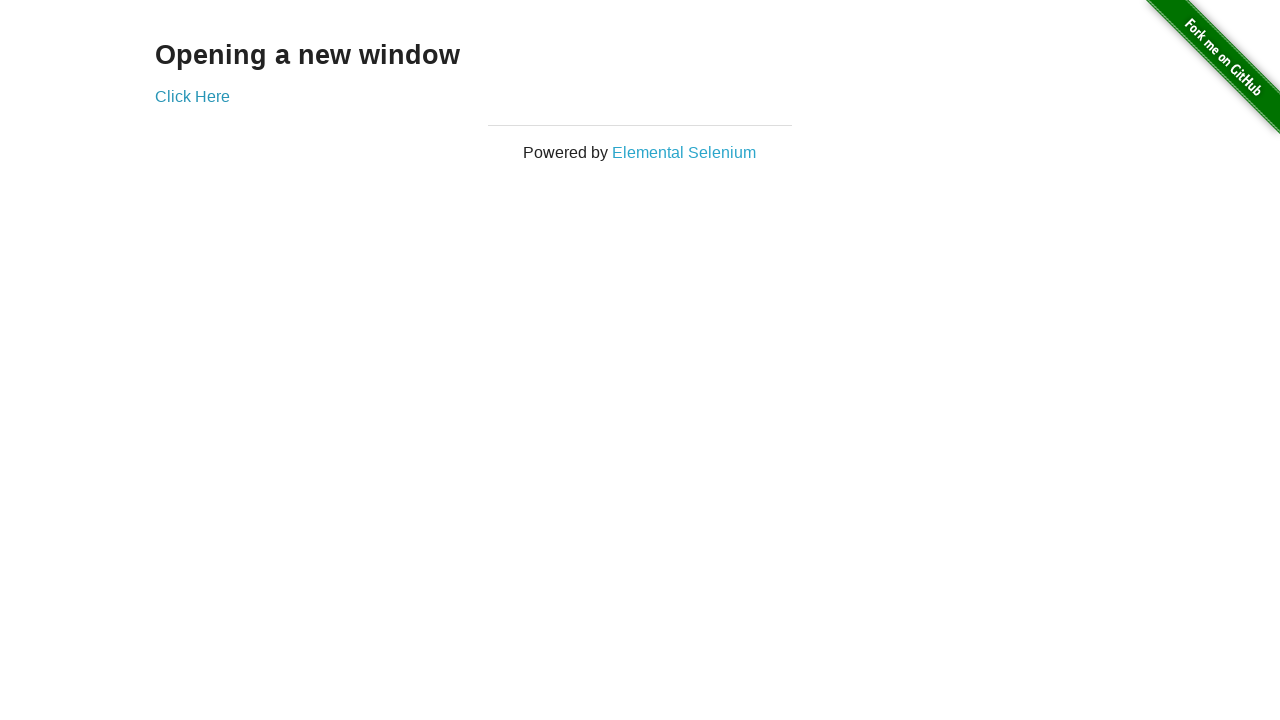